Tests dynamic loading by clicking a Start button and waiting for content to become visible

Starting URL: https://the-internet.herokuapp.com/dynamic_loading/1

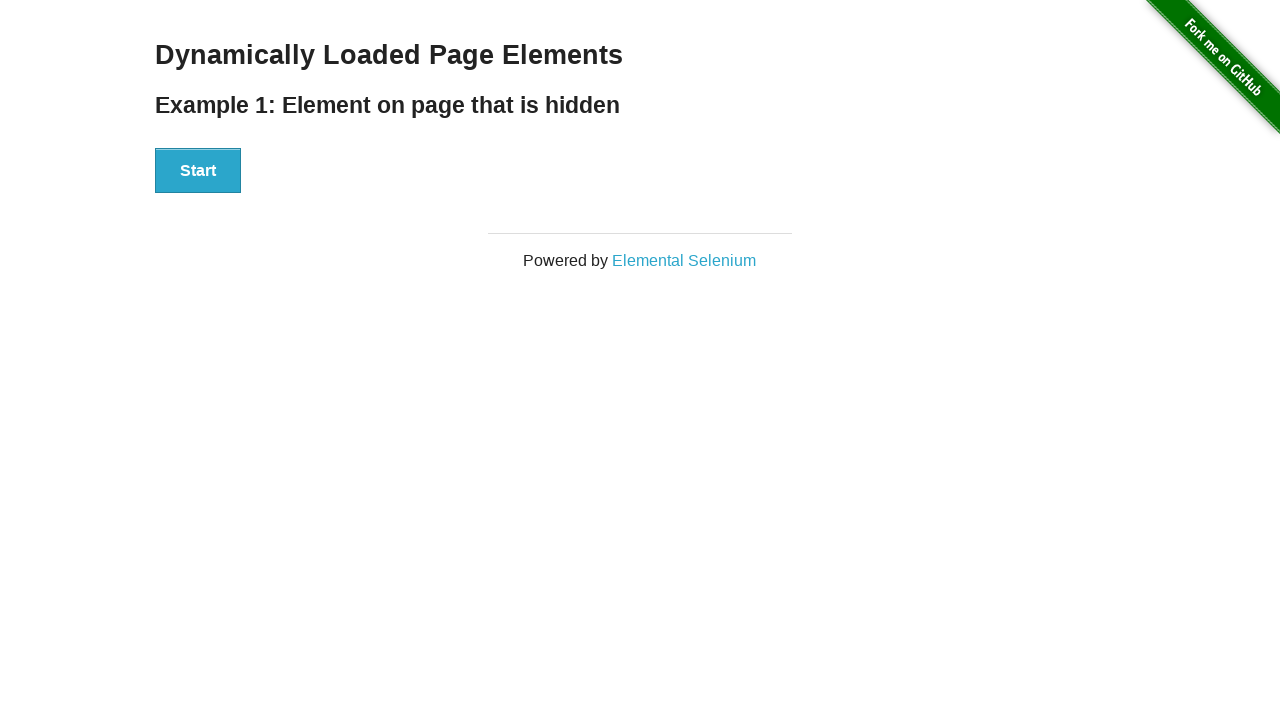

Navigated to dynamic loading test page
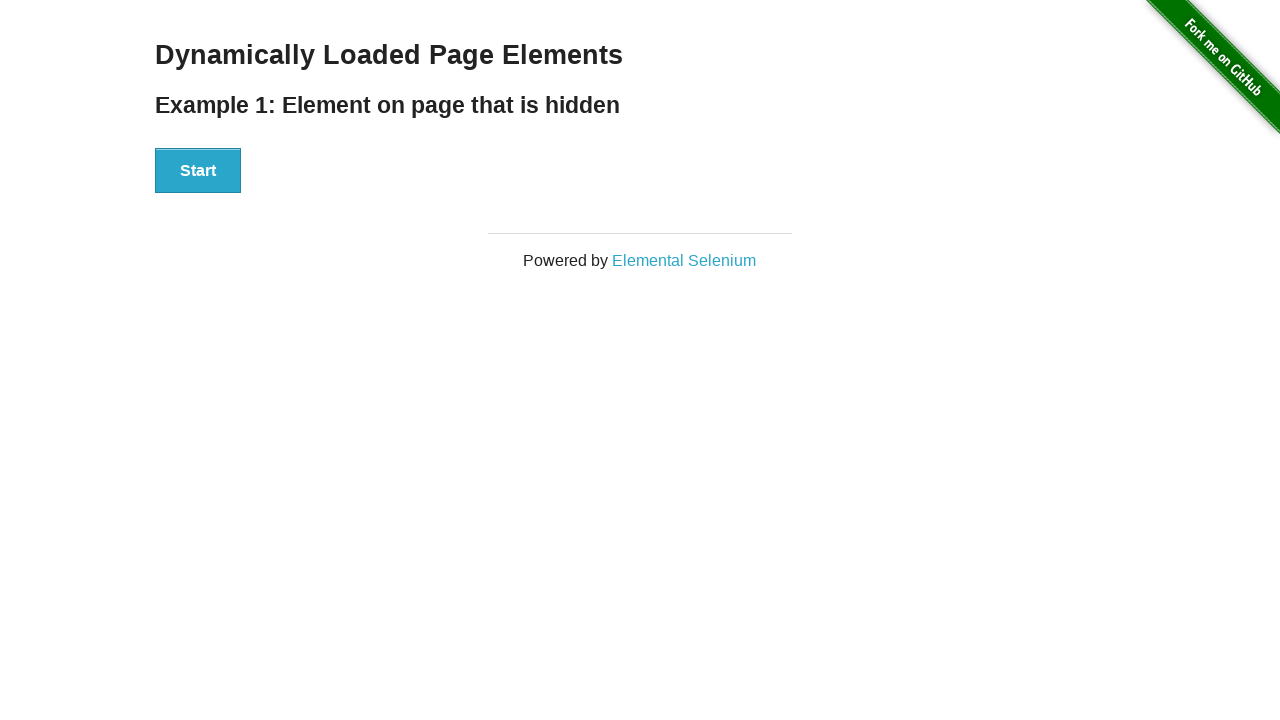

Clicked Start button to trigger dynamic loading at (198, 171) on xpath=//button[.='Start']
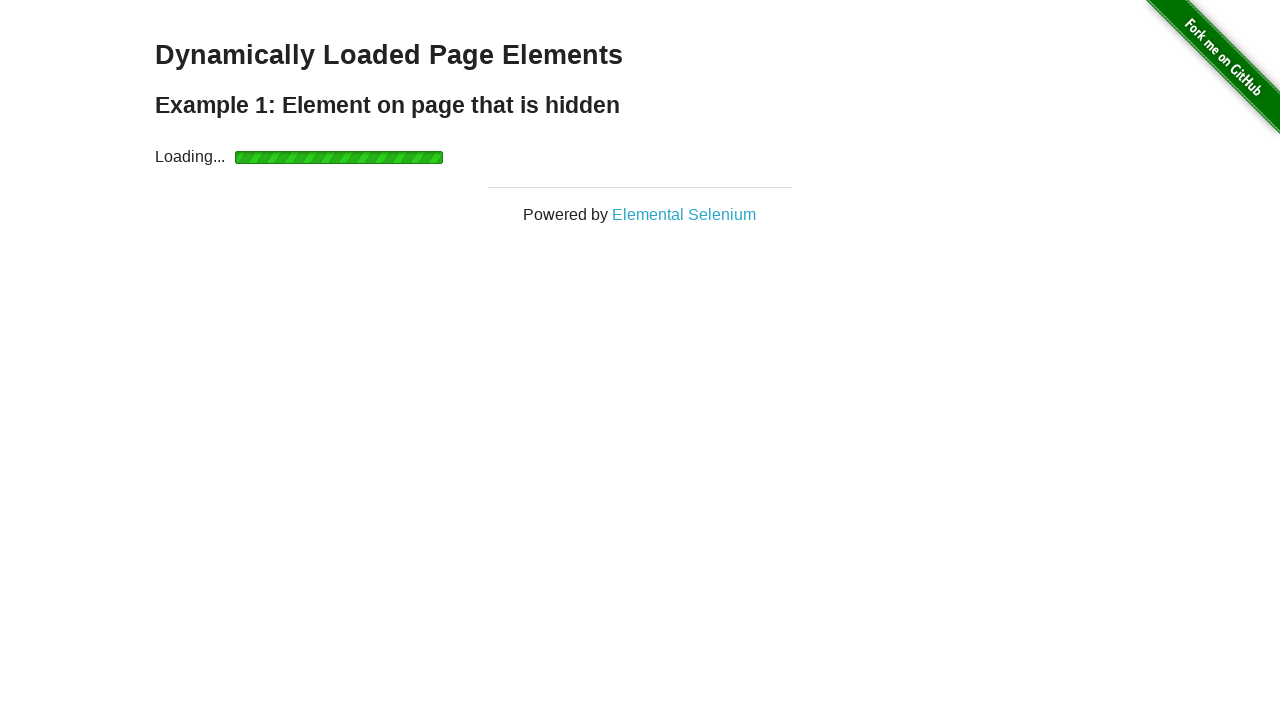

Waited for 'Hello World!' text to become visible
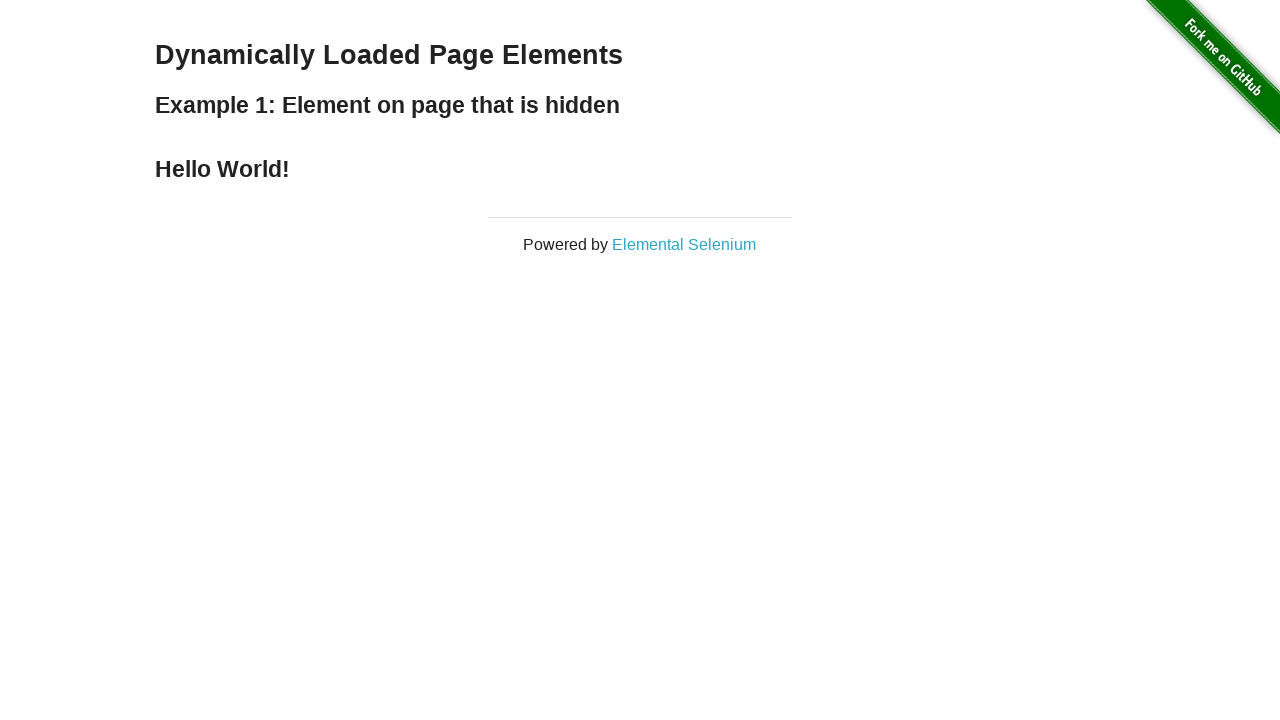

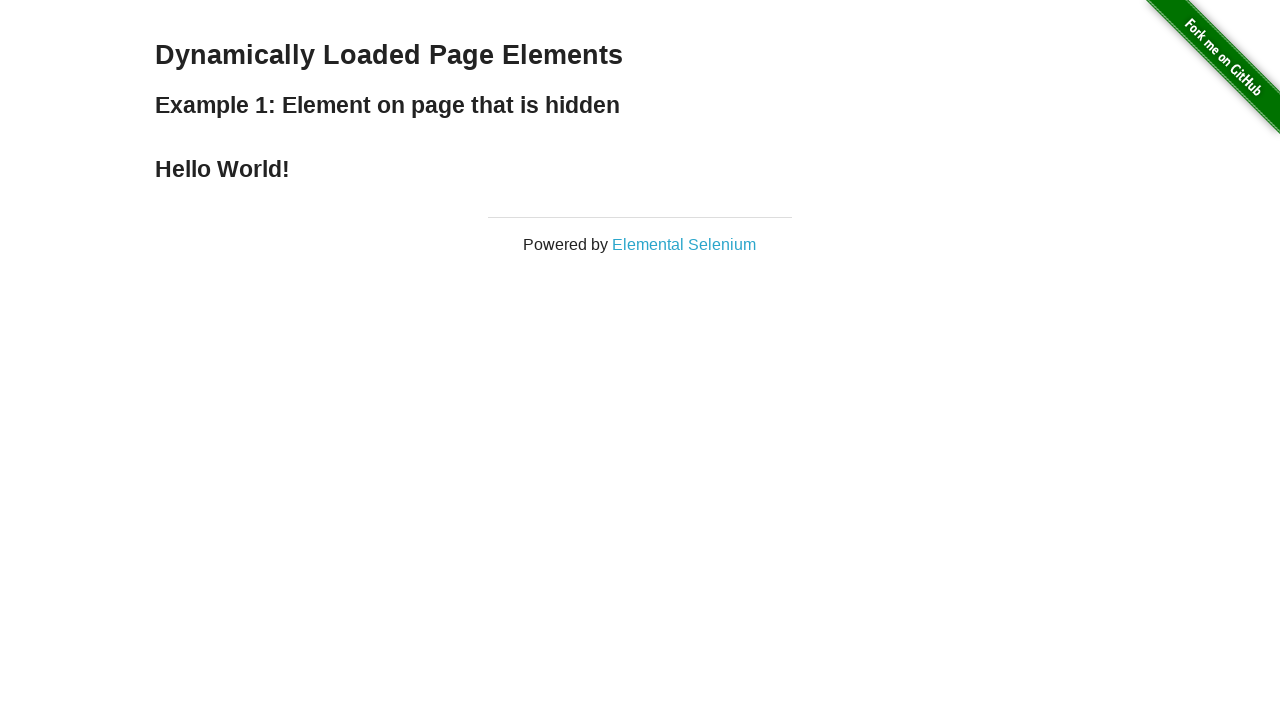